Tests static dropdown selection functionality by selecting a currency option from a dropdown menu

Starting URL: https://rahulshettyacademy.com/dropdownsPractise/#

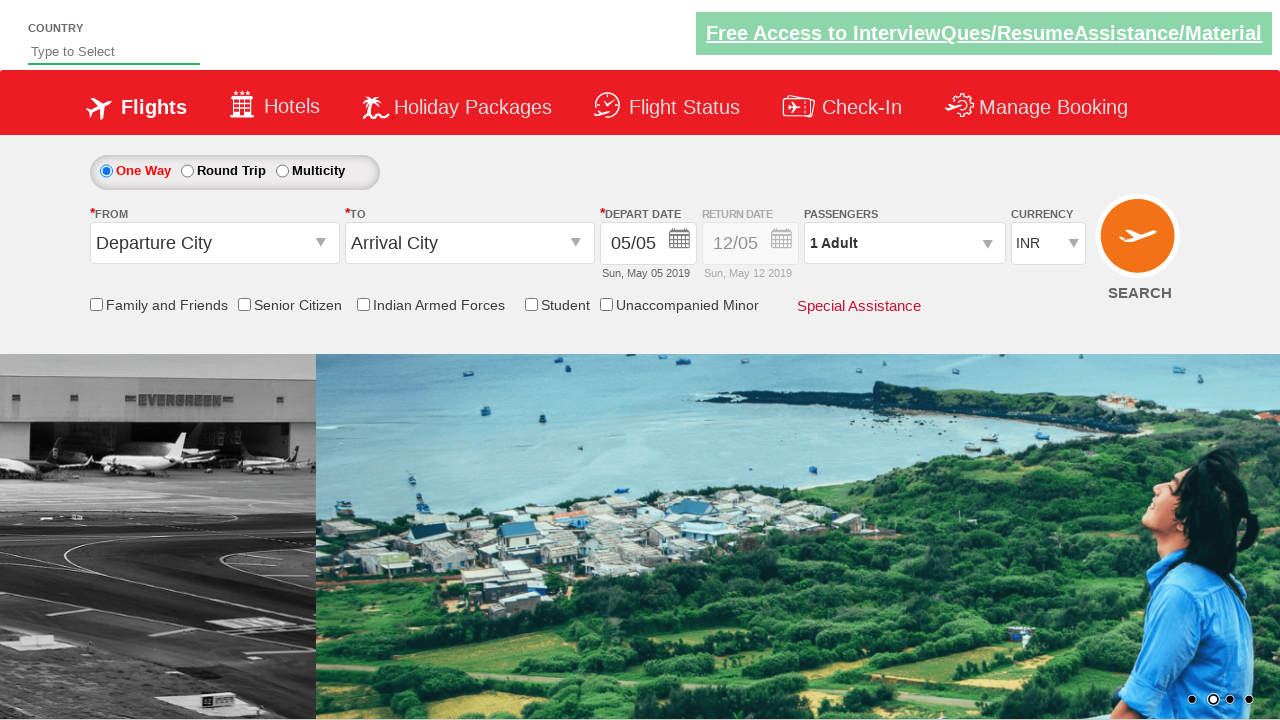

Located currency dropdown element
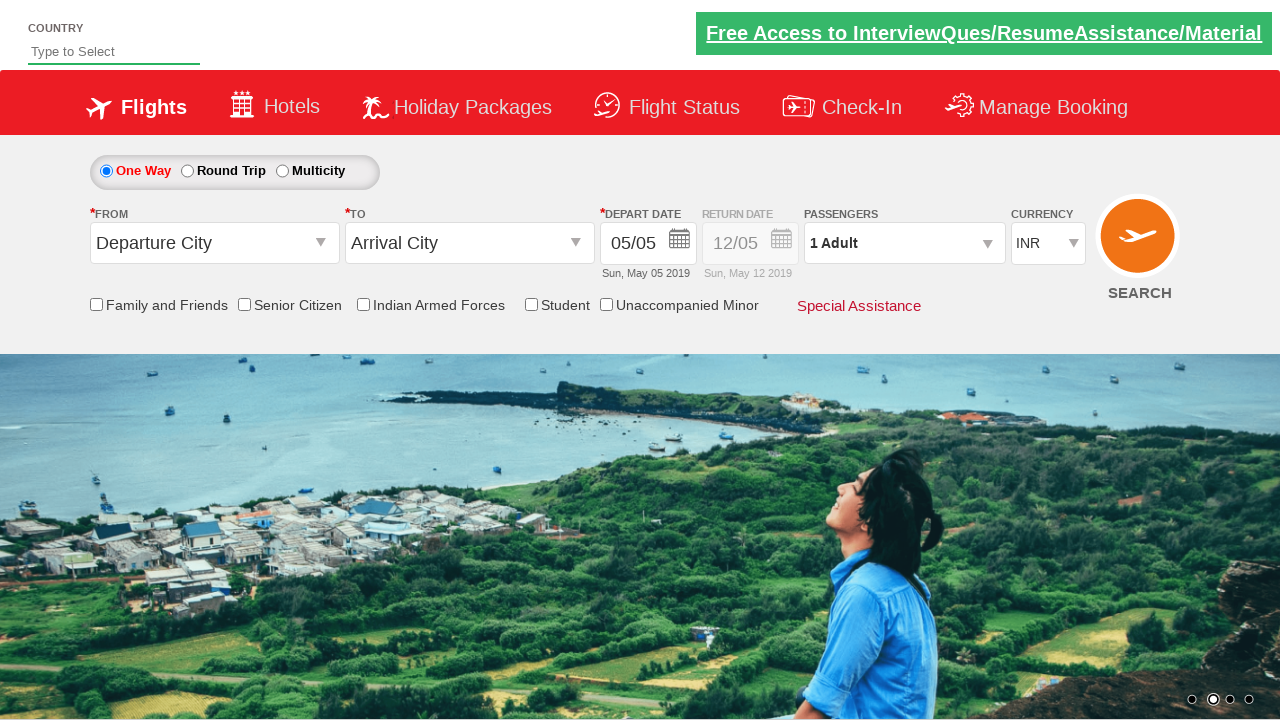

Selected AED currency option from dropdown on #ctl00_mainContent_DropDownListCurrency
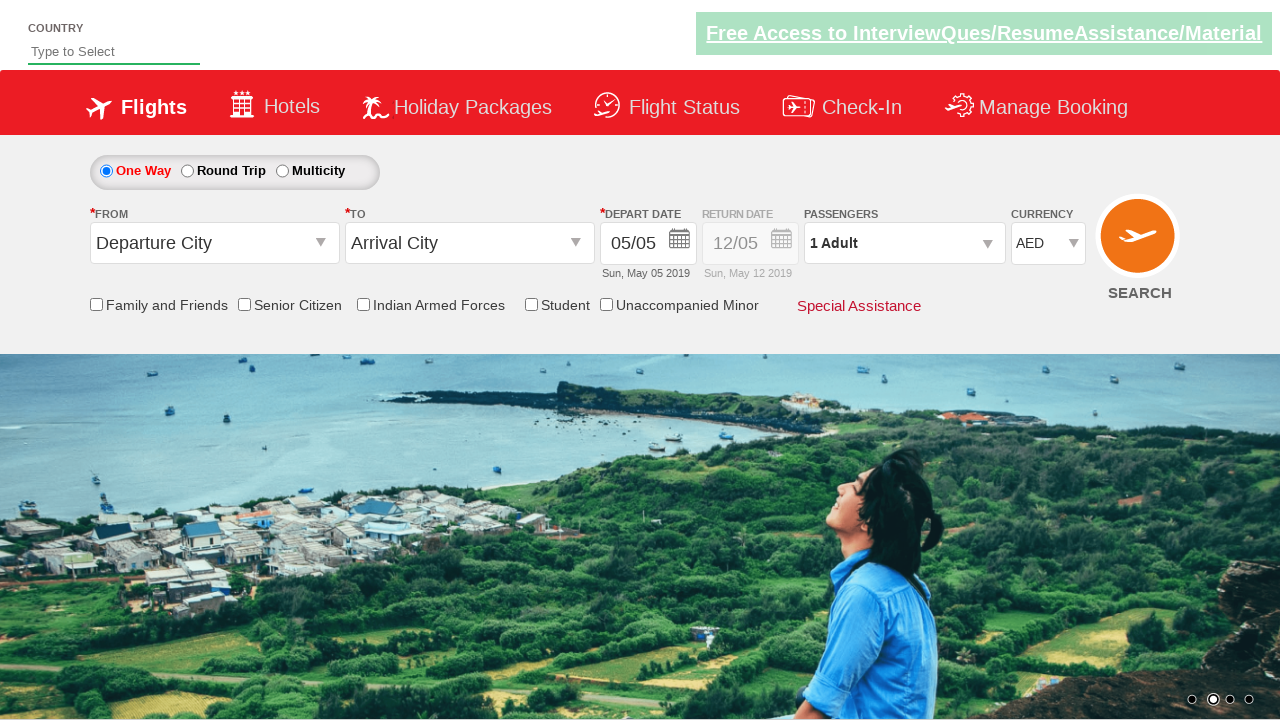

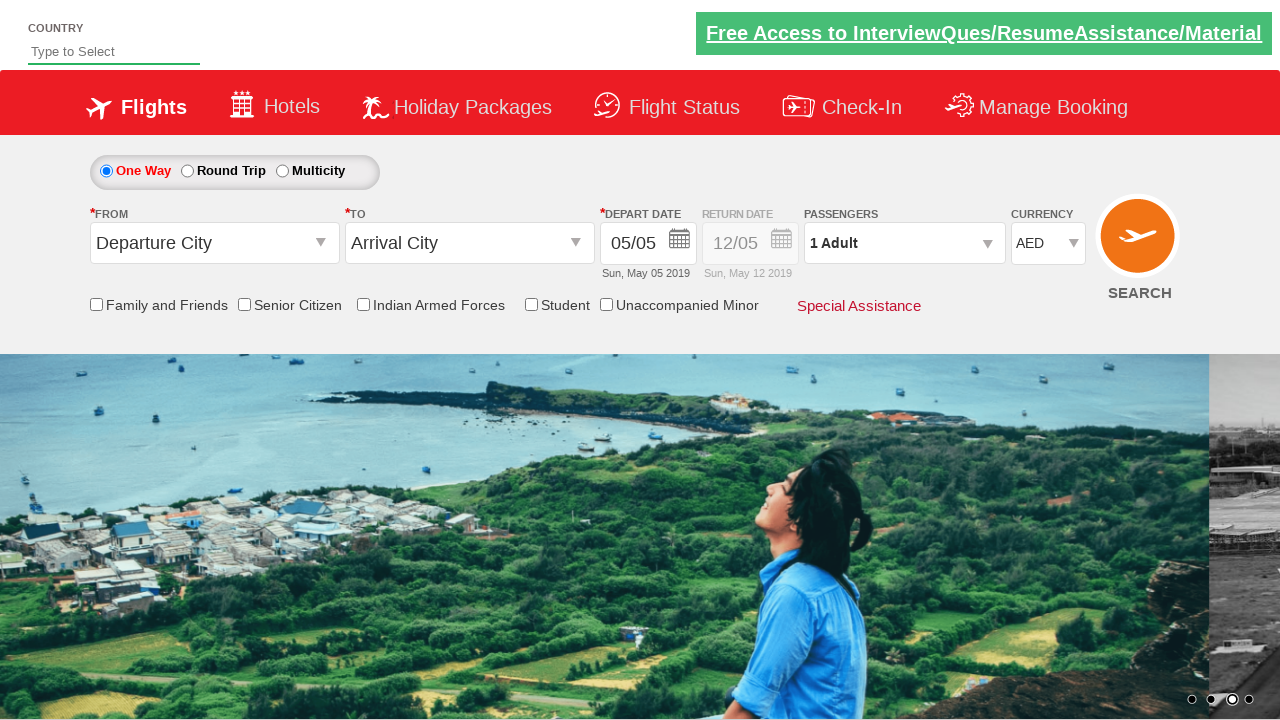